Navigates to Browse Languages and verifies the table headers are "Language" and "Author"

Starting URL: http://www.99-bottles-of-beer.net/

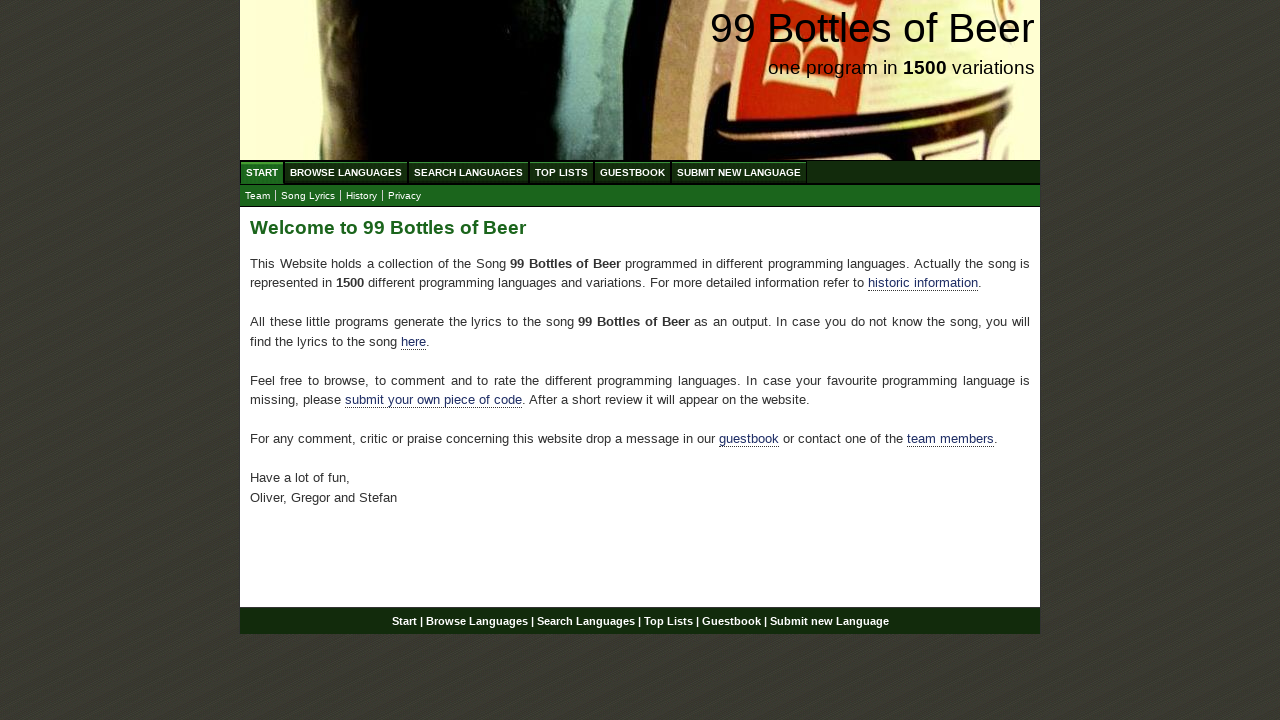

Clicked on Browse Languages menu item at (346, 172) on xpath=/html/body/div/div[2]/ul[1]/li[2]/a
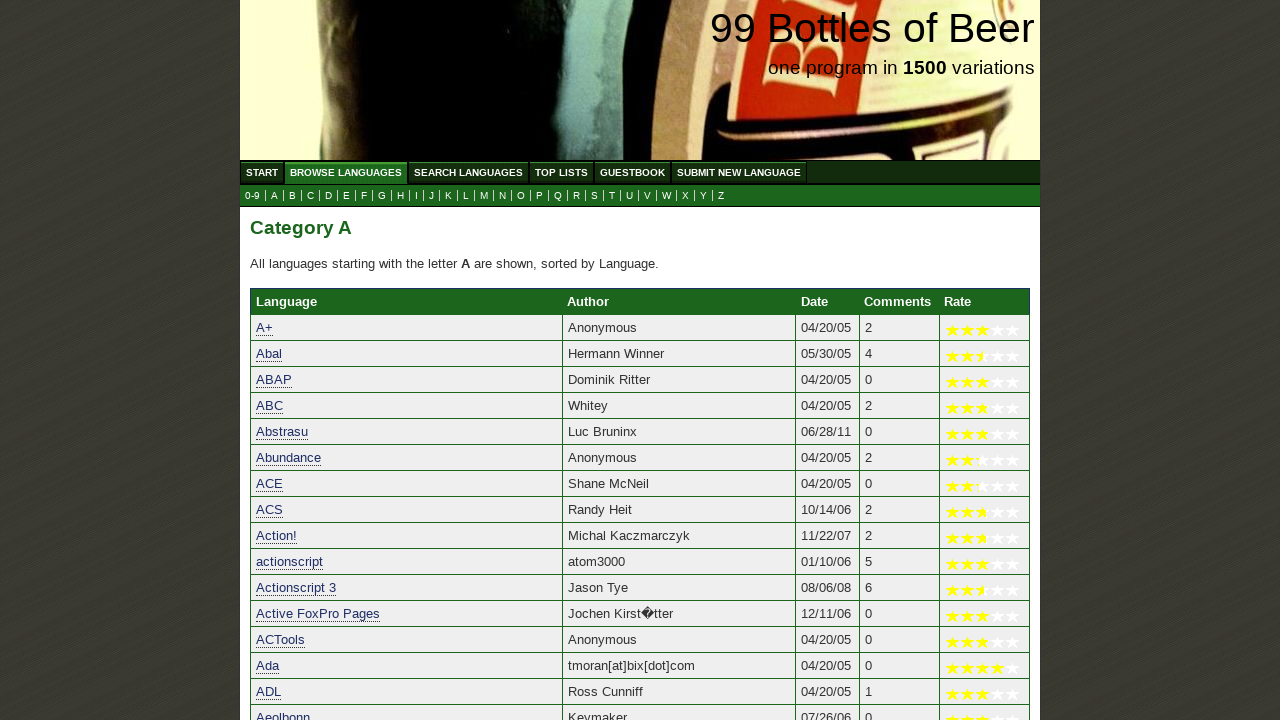

Located Language column header element
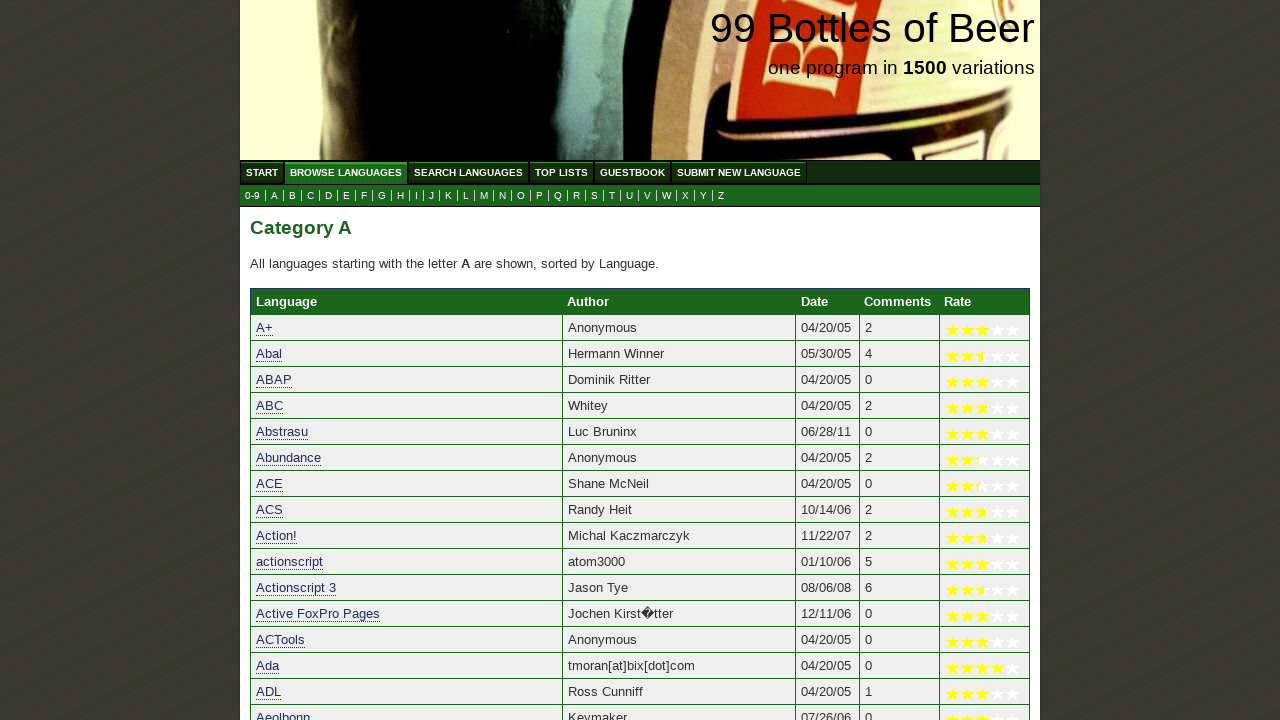

Language column header element loaded
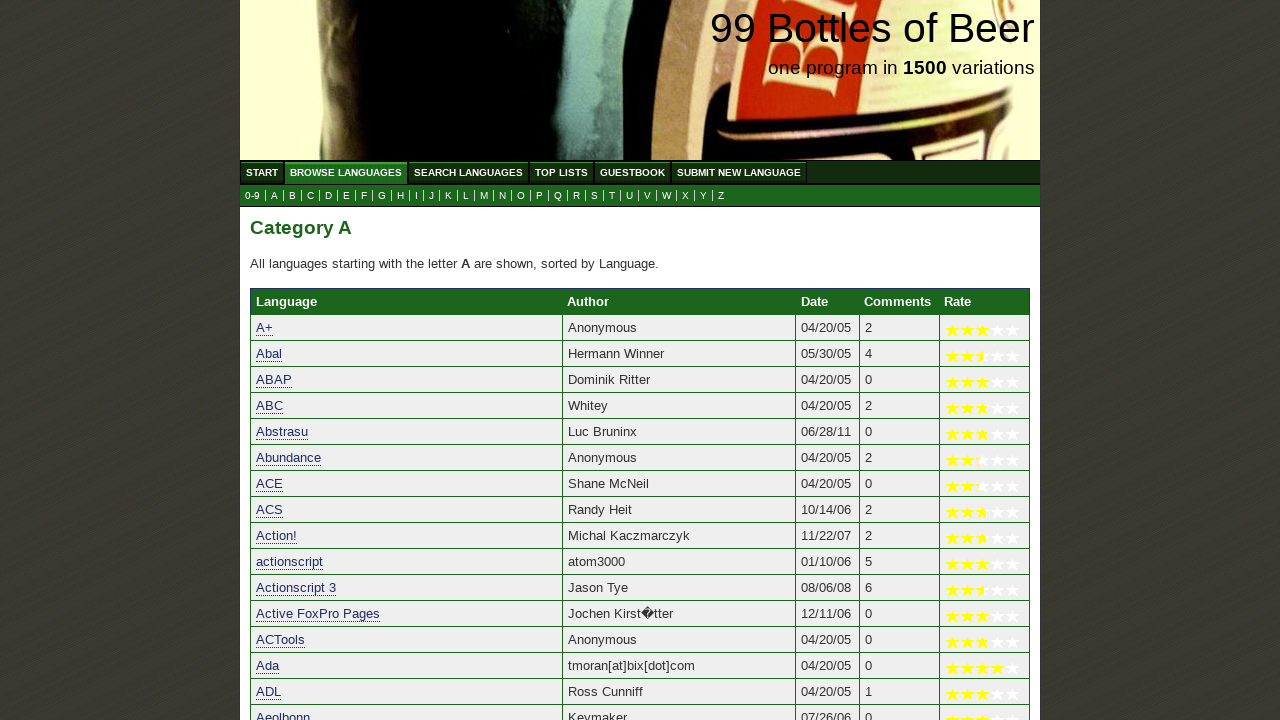

Verified Language column header text is correct
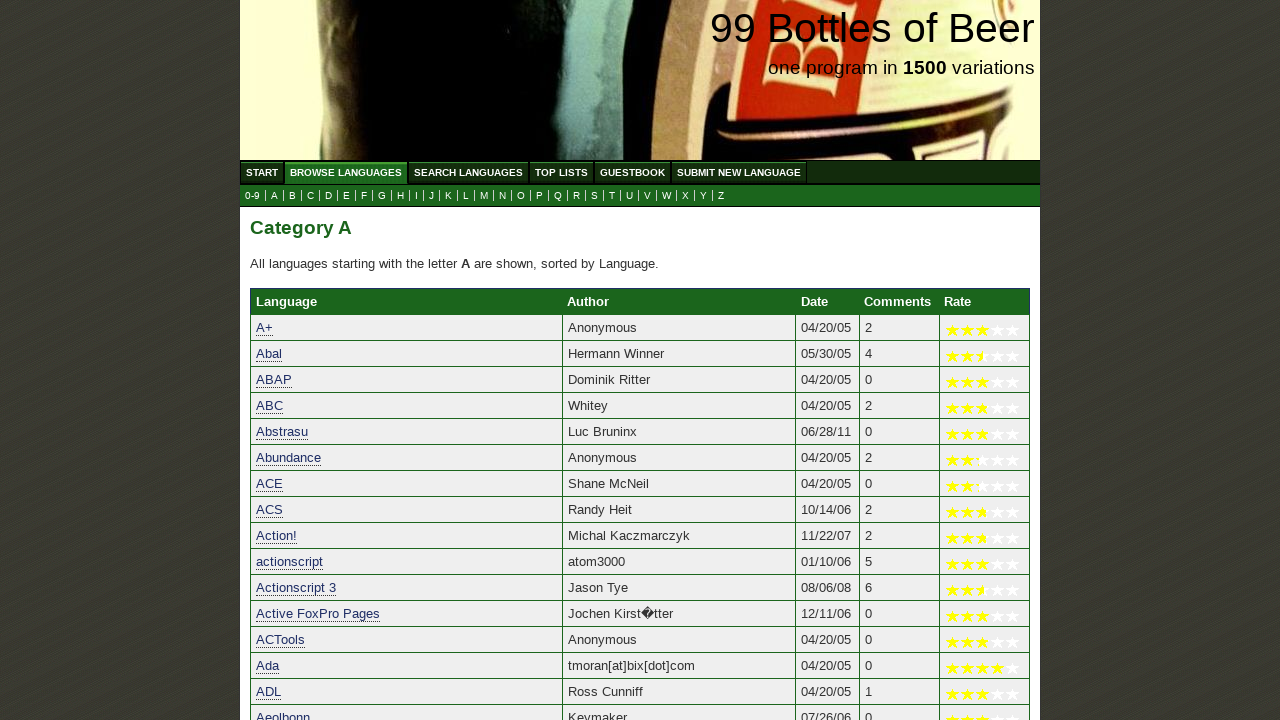

Located Author column header element
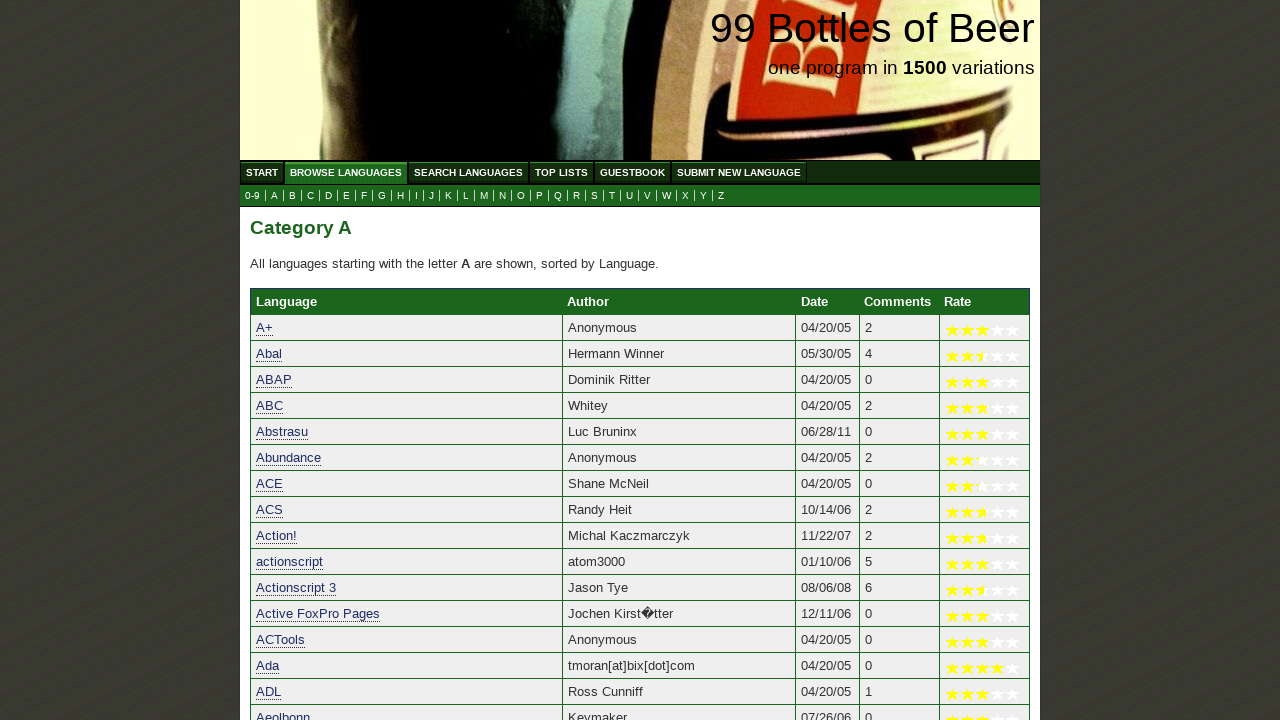

Verified Author column header text is correct
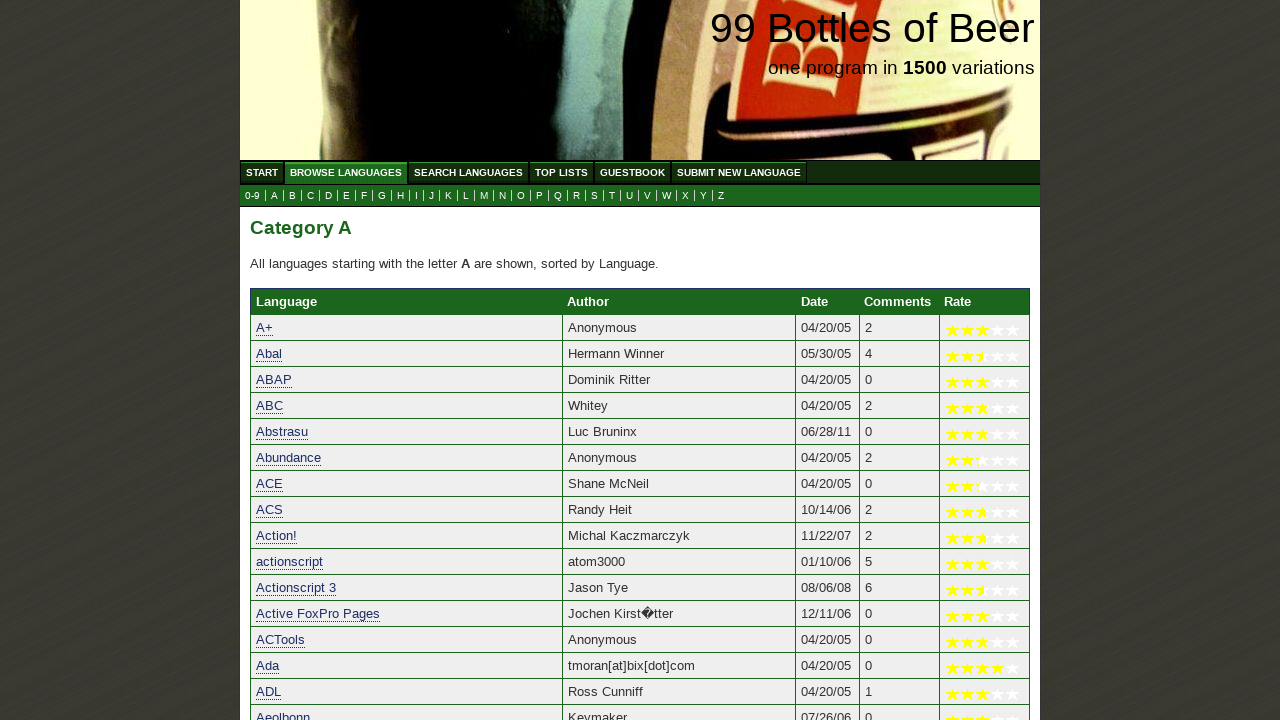

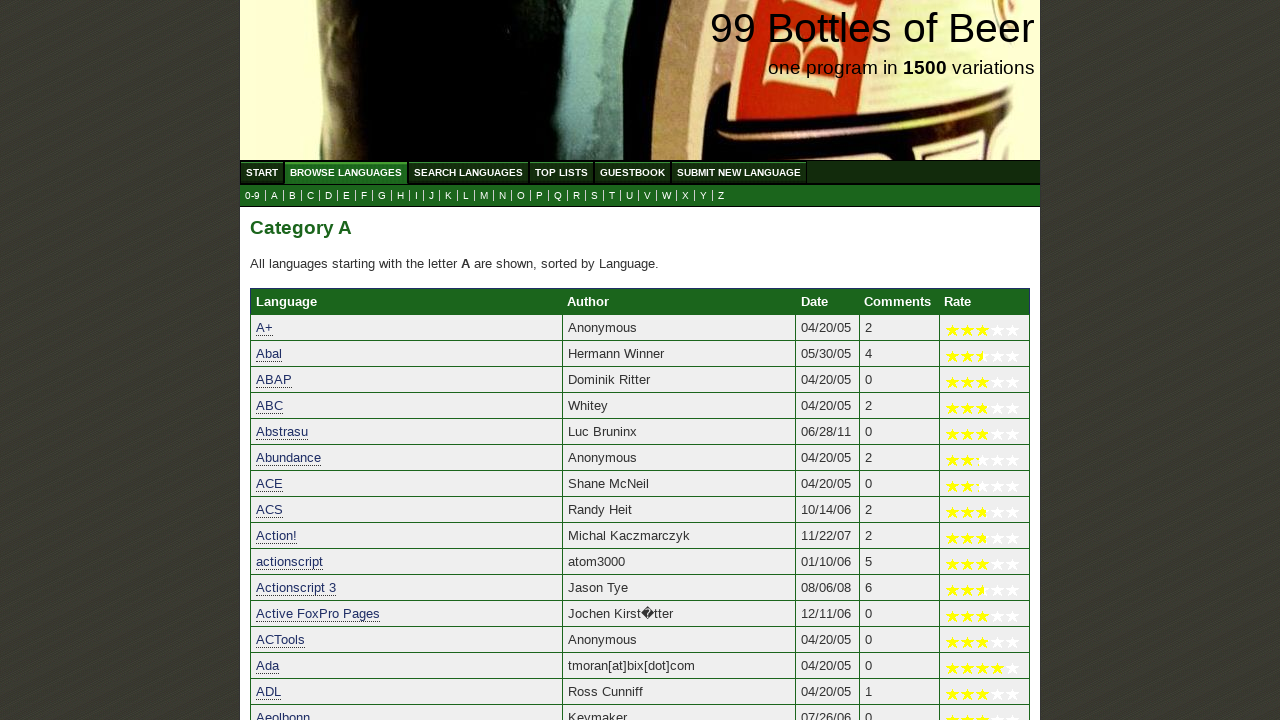